Tests navigation to all main sections (Elements, Forms, Alerts, Widgets, Interactions, Book Store) from the DemoQA home page by clicking each category card and verifying the URL changes accordingly.

Starting URL: https://demoqa.com/

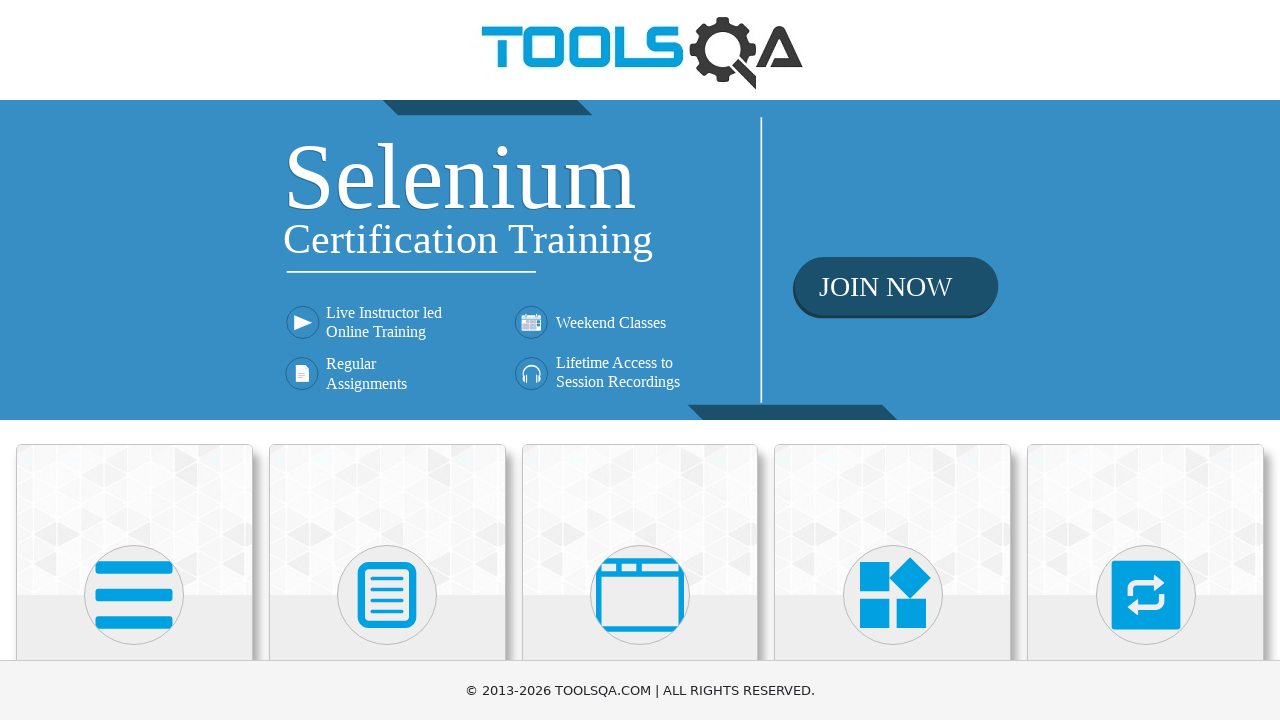

Clicked Elements card at (134, 520) on div.card:has-text('Elements')
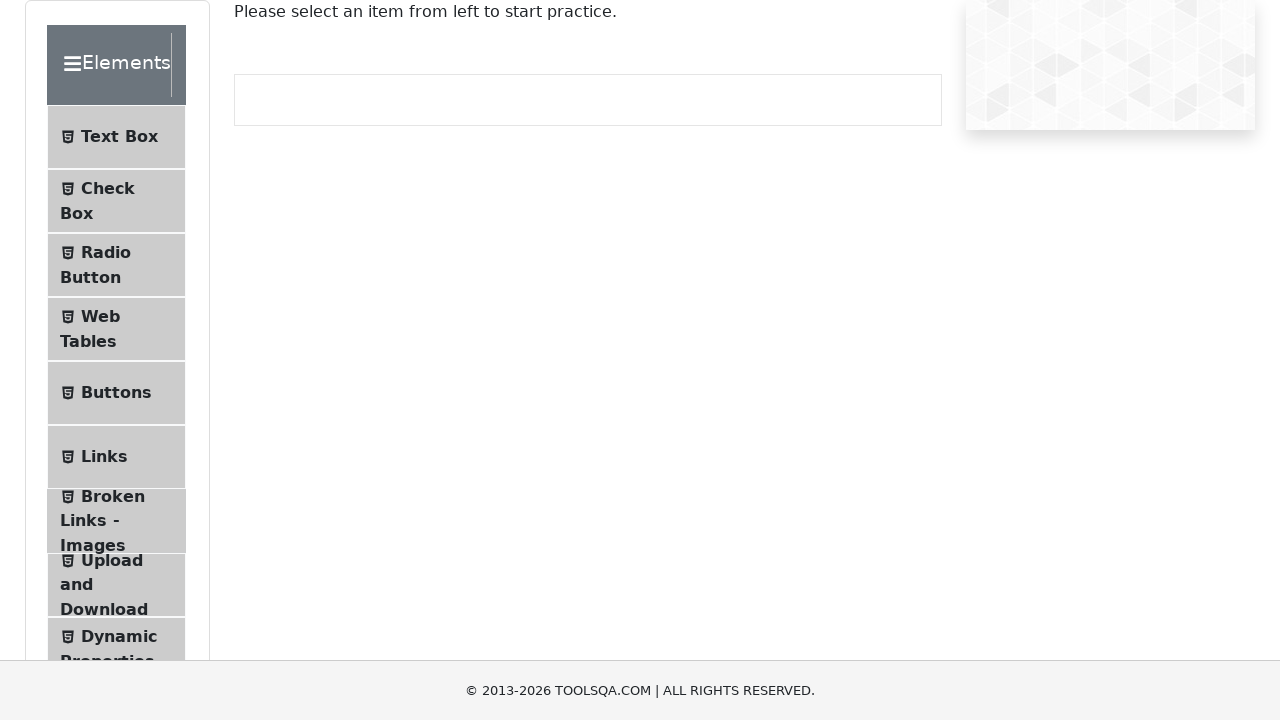

Verified navigation to Elements page (URL changed to /elements)
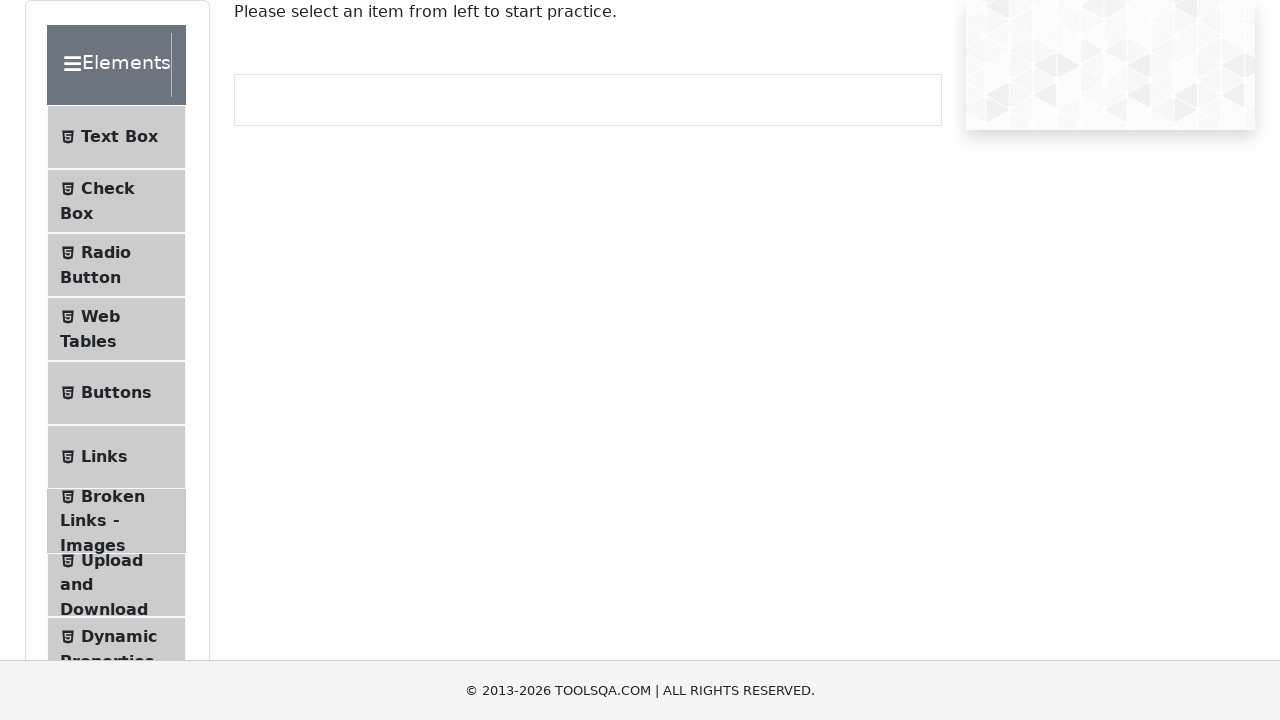

Navigated back to DemoQA home page
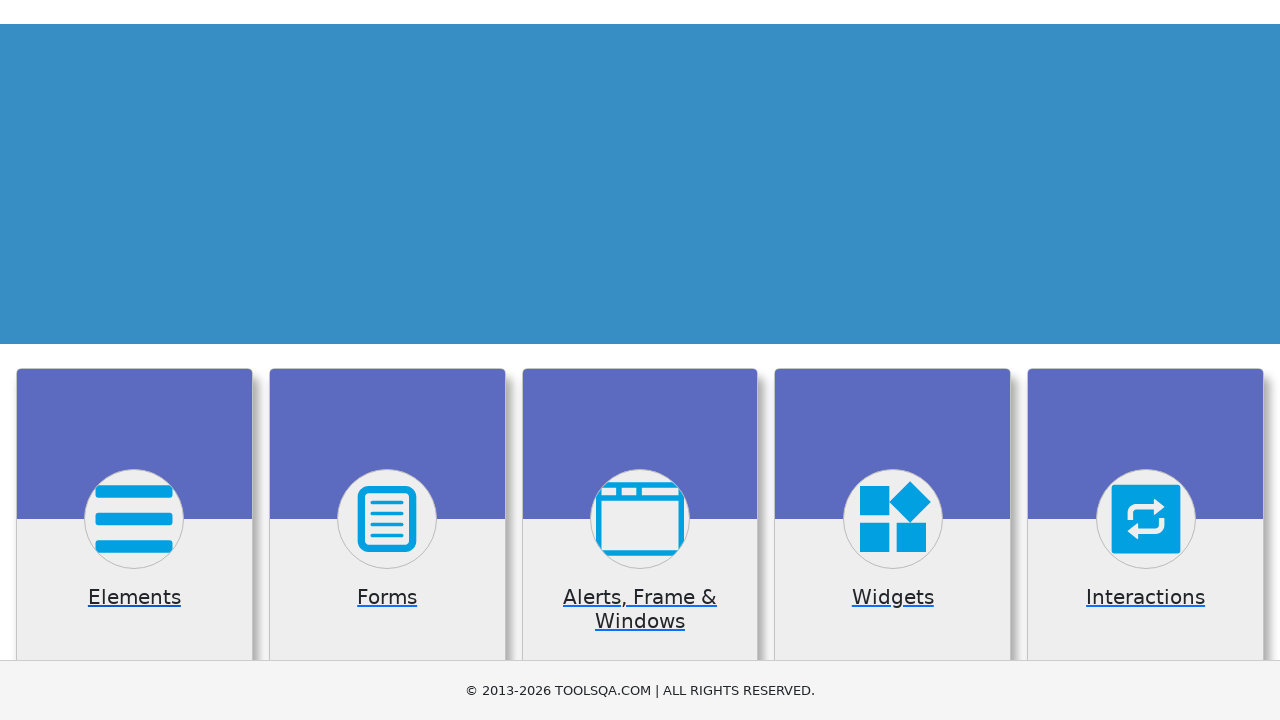

Clicked Forms card at (387, 520) on div.card:has-text('Forms')
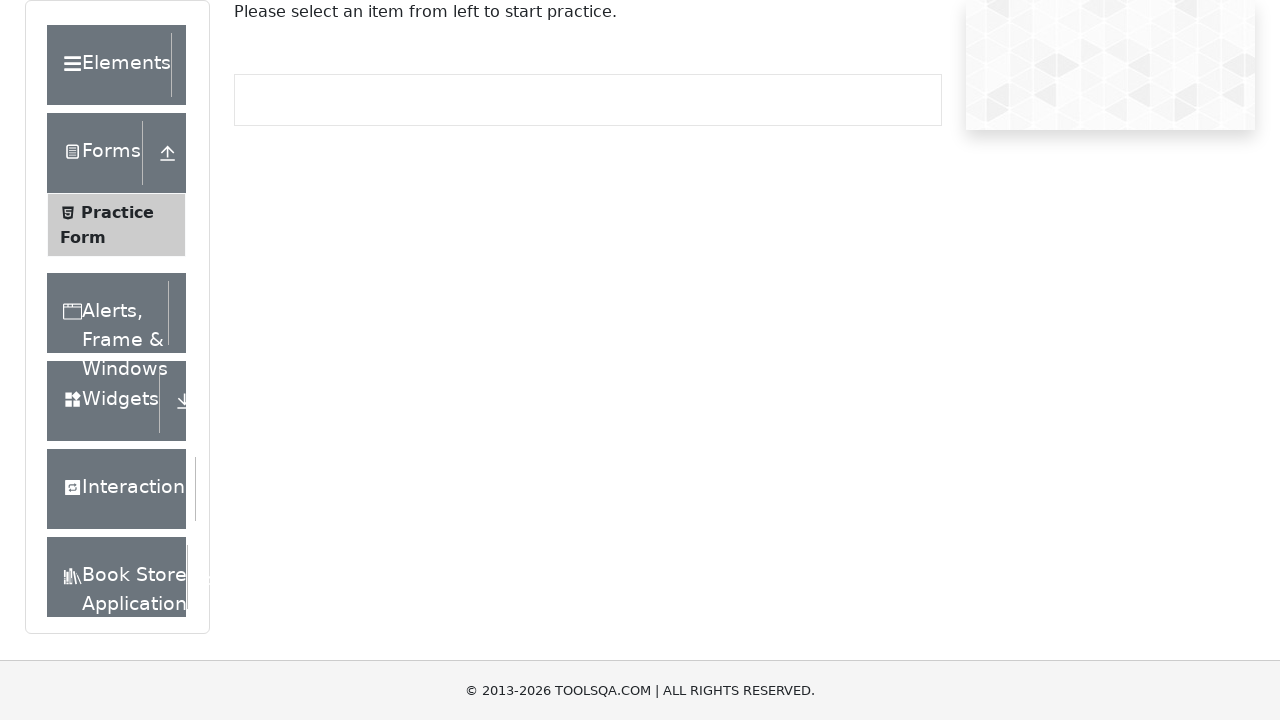

Verified navigation to Forms page (URL changed to /forms)
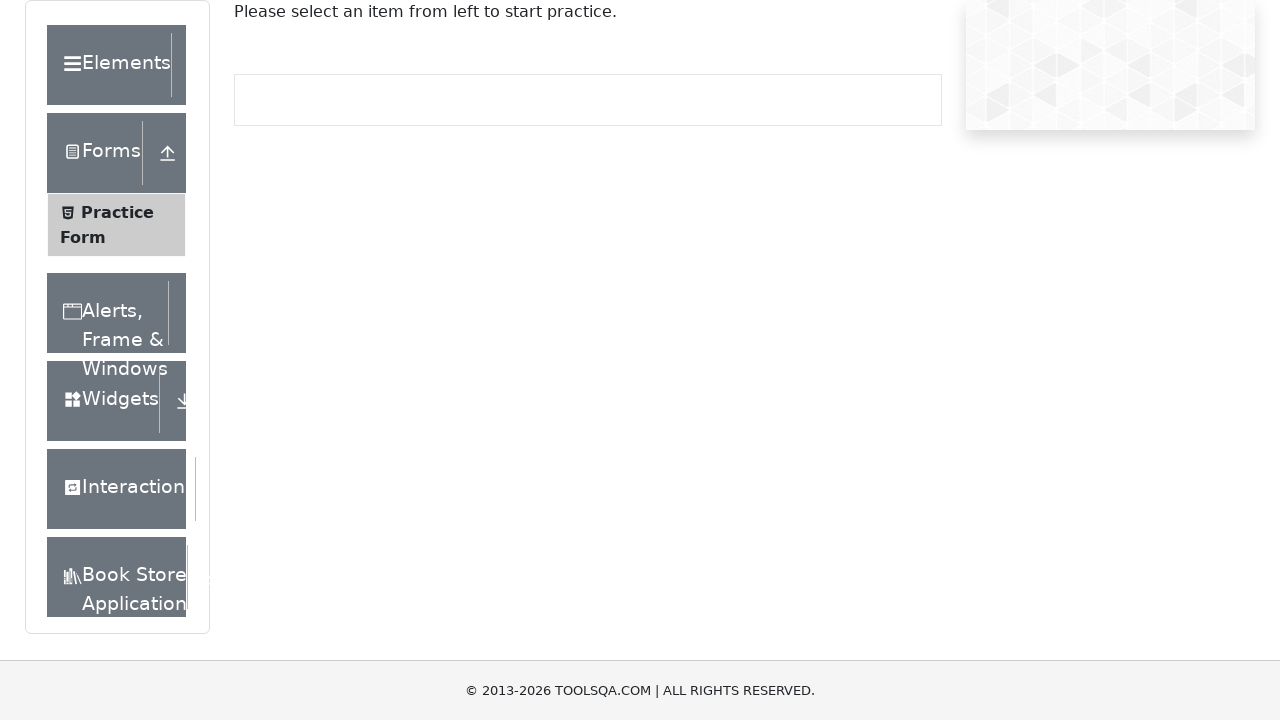

Navigated back to DemoQA home page
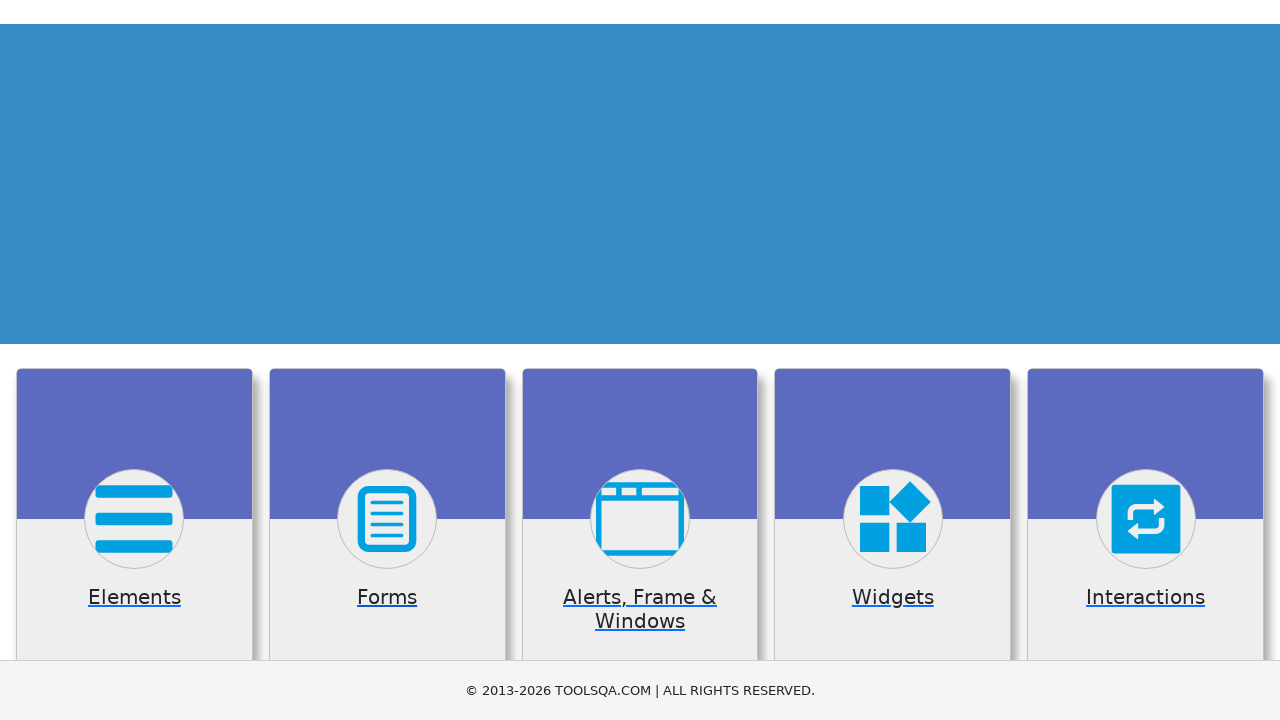

Clicked Alerts, Frame & Windows card at (640, 520) on div.card:has-text('Alerts')
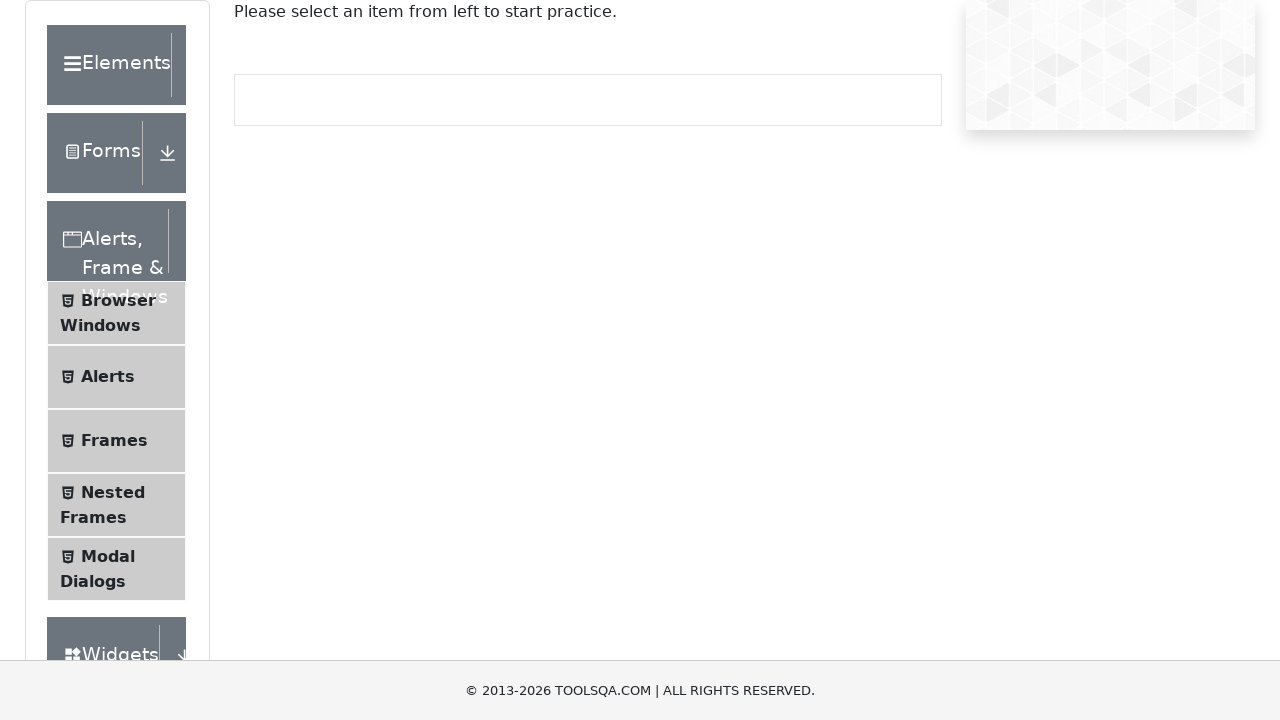

Verified navigation to Alerts page (URL changed to /alertsWindows)
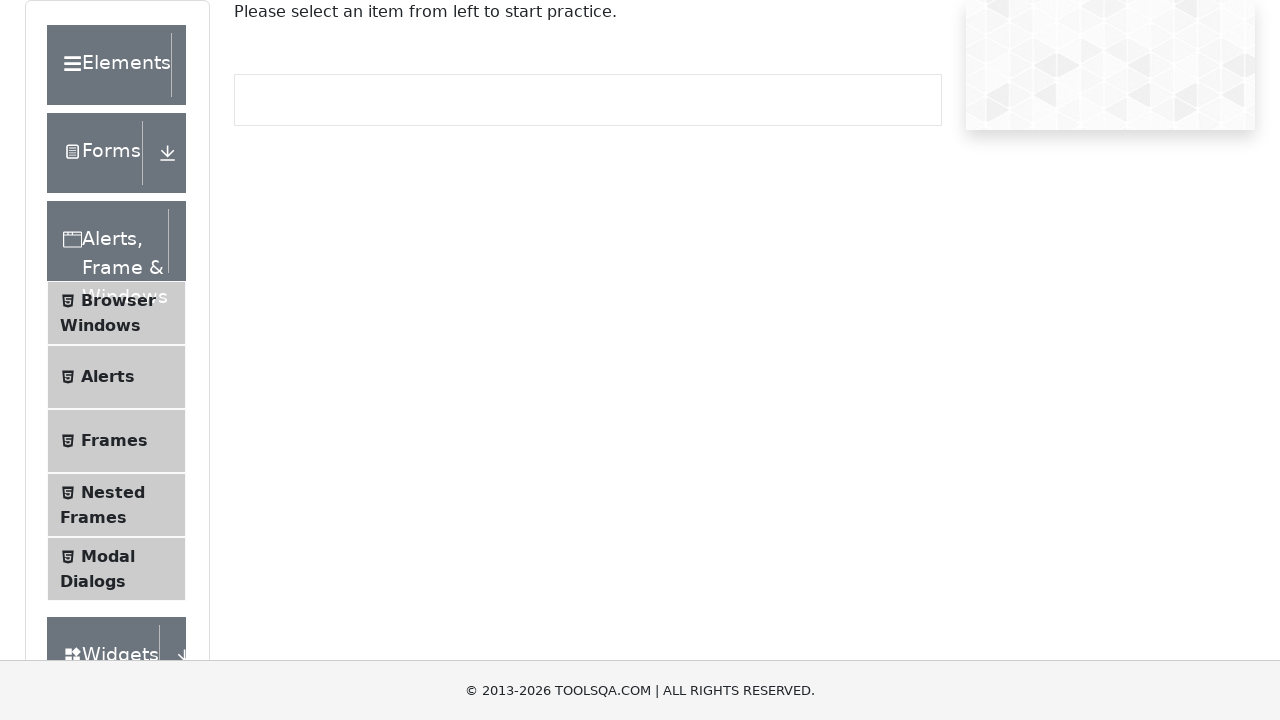

Navigated back to DemoQA home page
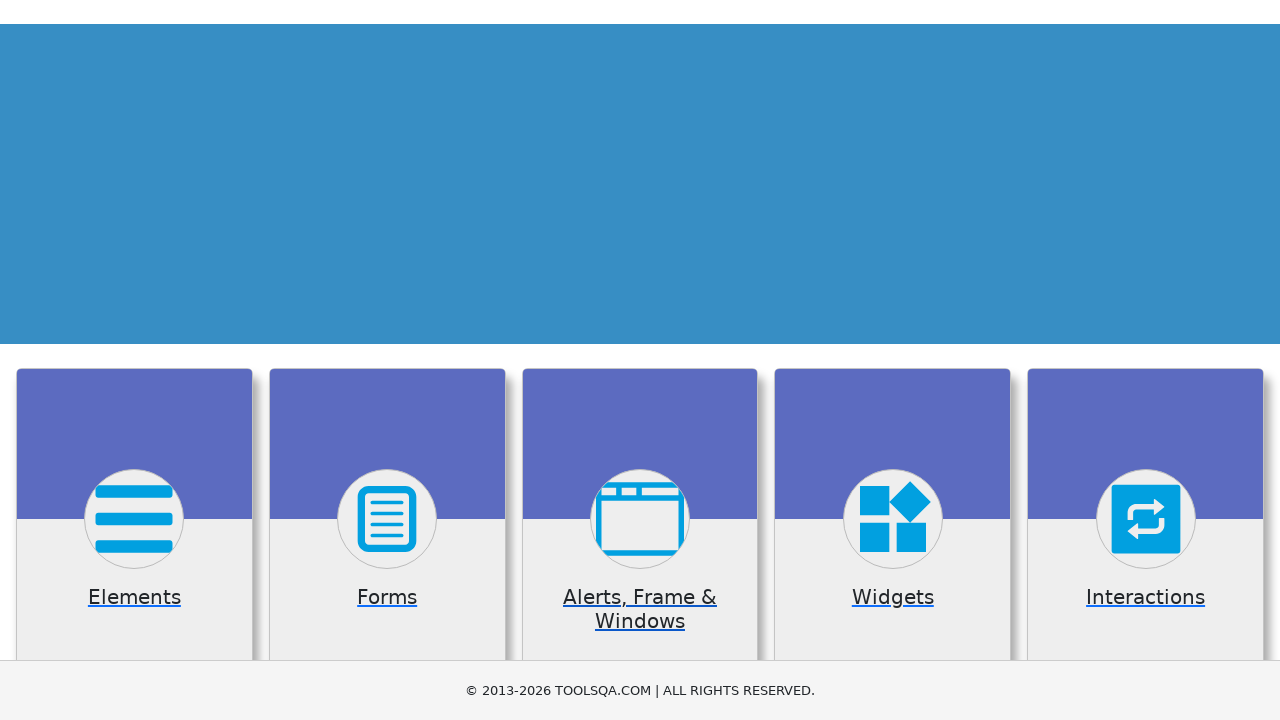

Clicked Widgets card at (893, 520) on div.card:has-text('Widgets')
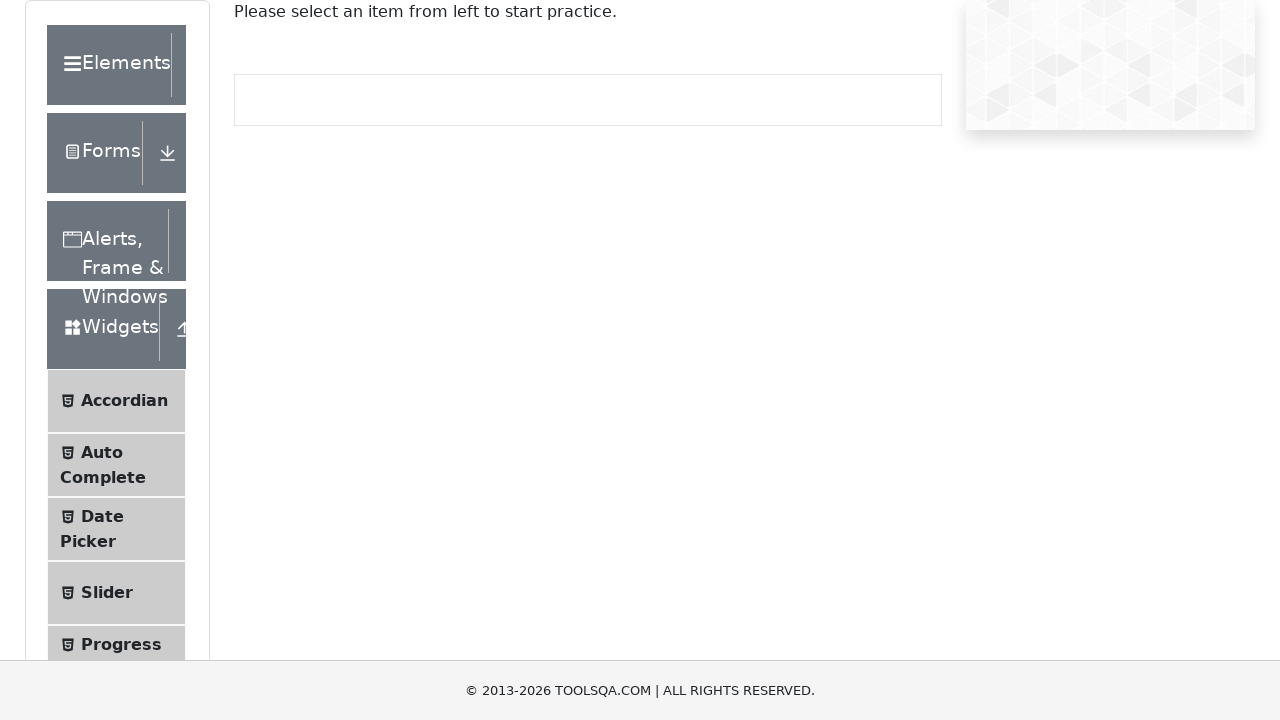

Verified navigation to Widgets page (URL changed to /widgets)
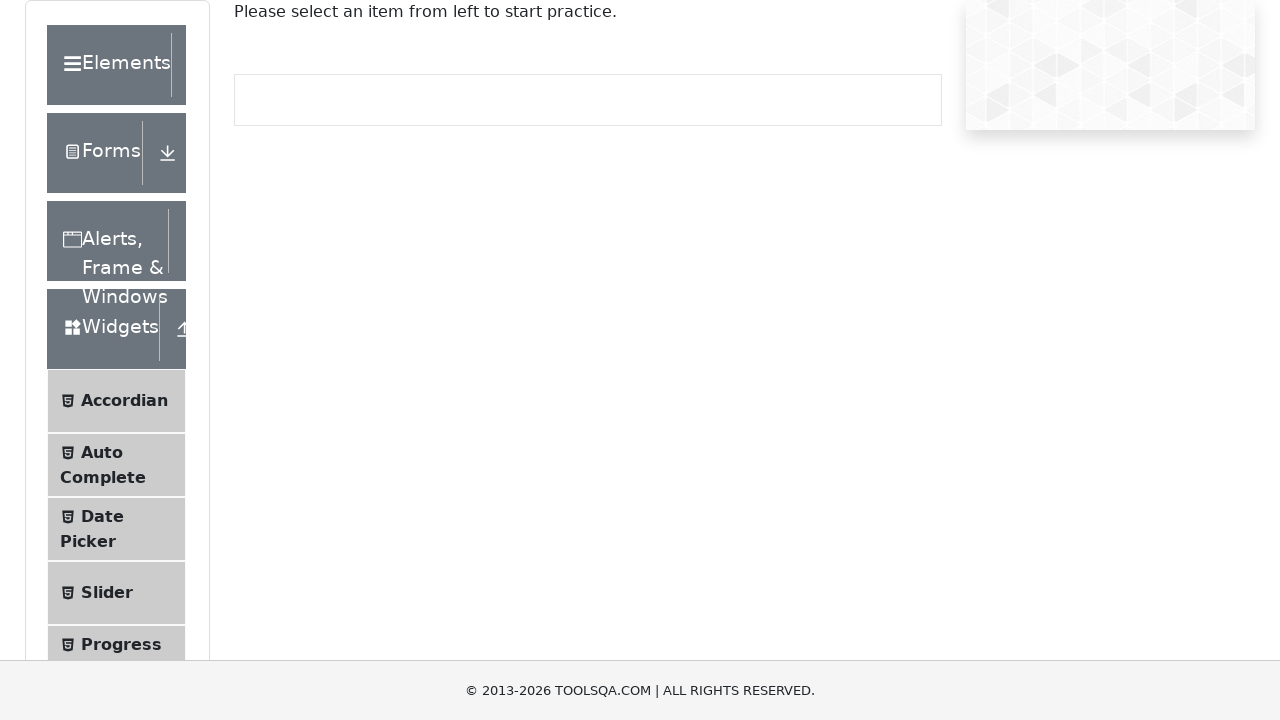

Navigated back to DemoQA home page
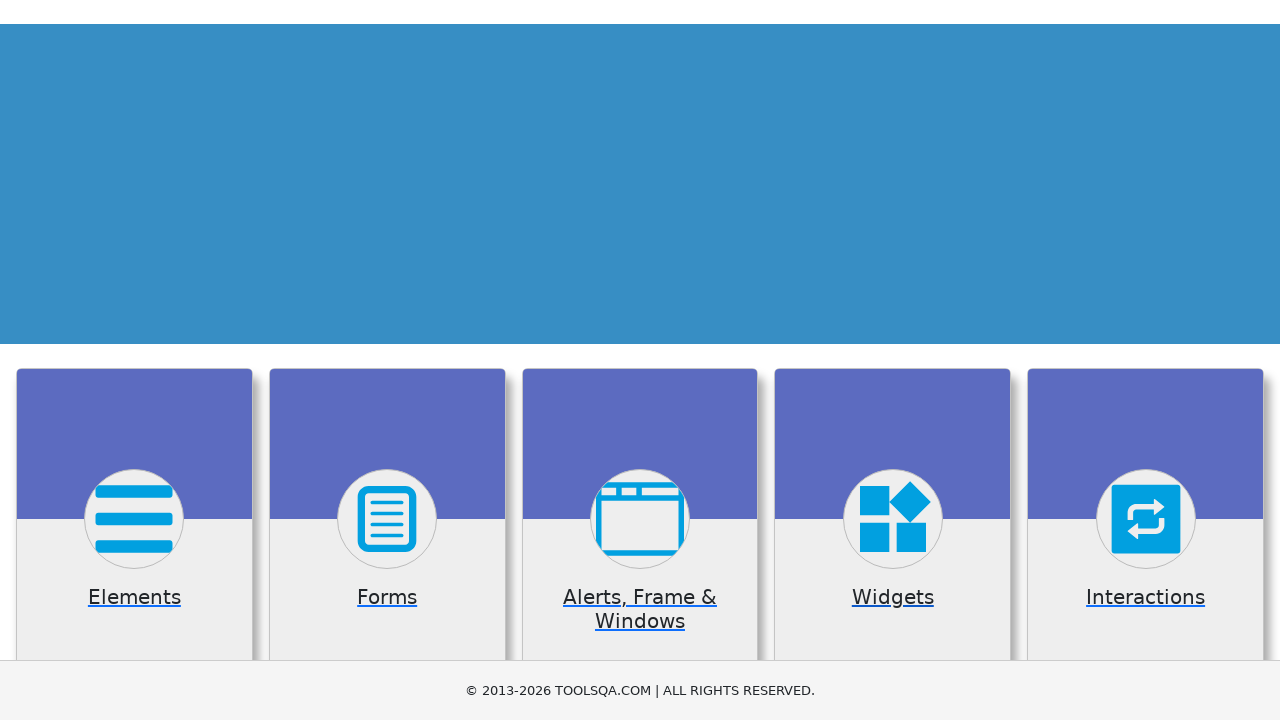

Clicked Interactions card at (1146, 520) on div.card:has-text('Interactions')
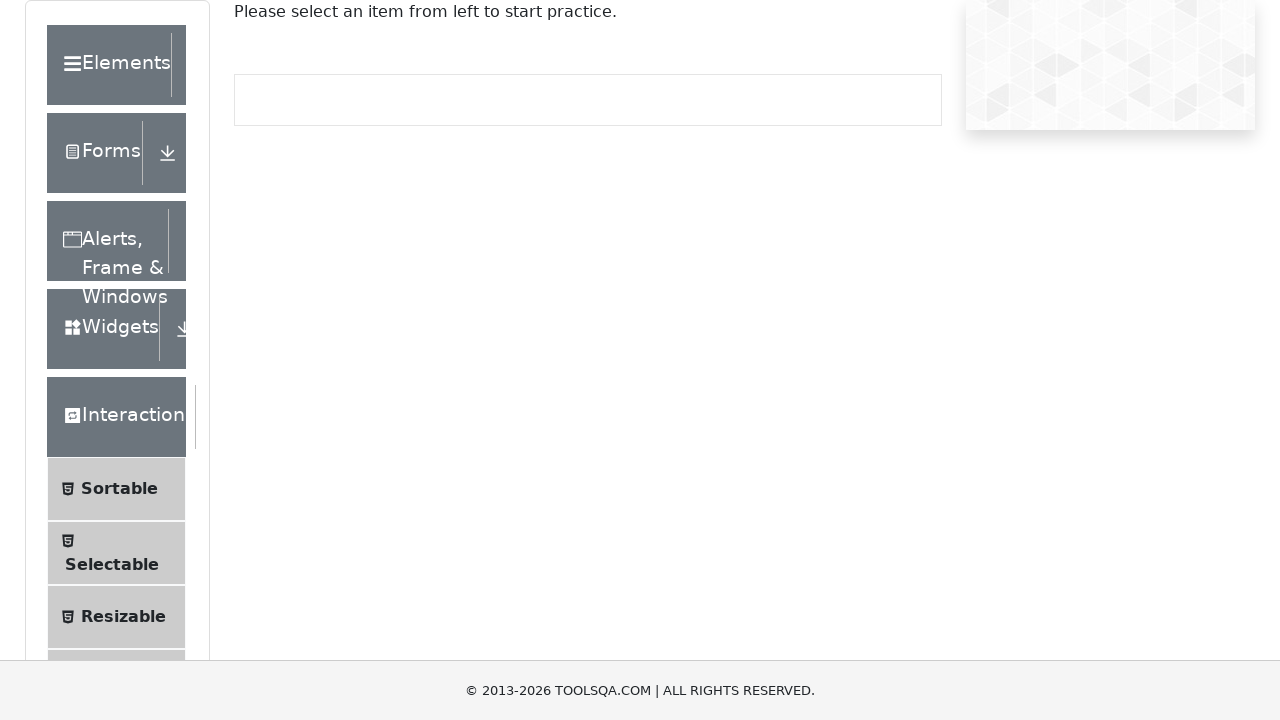

Verified navigation to Interactions page (URL changed to /interaction)
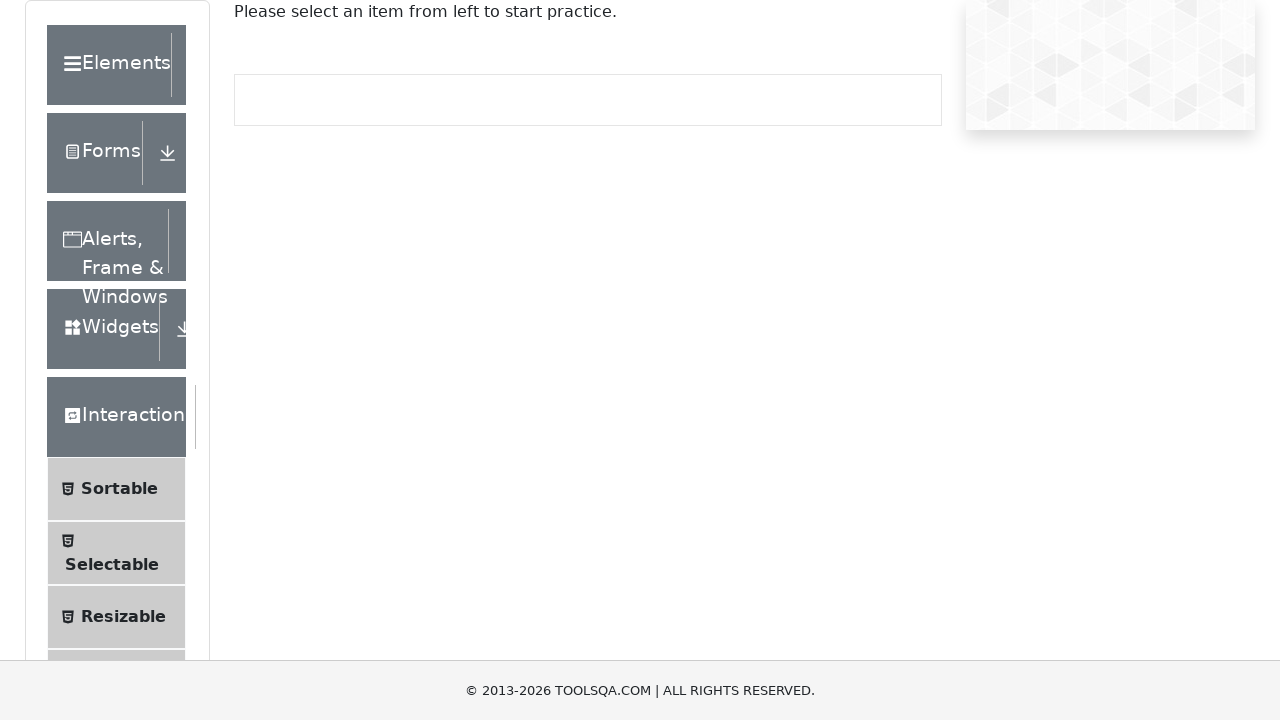

Navigated back to DemoQA home page
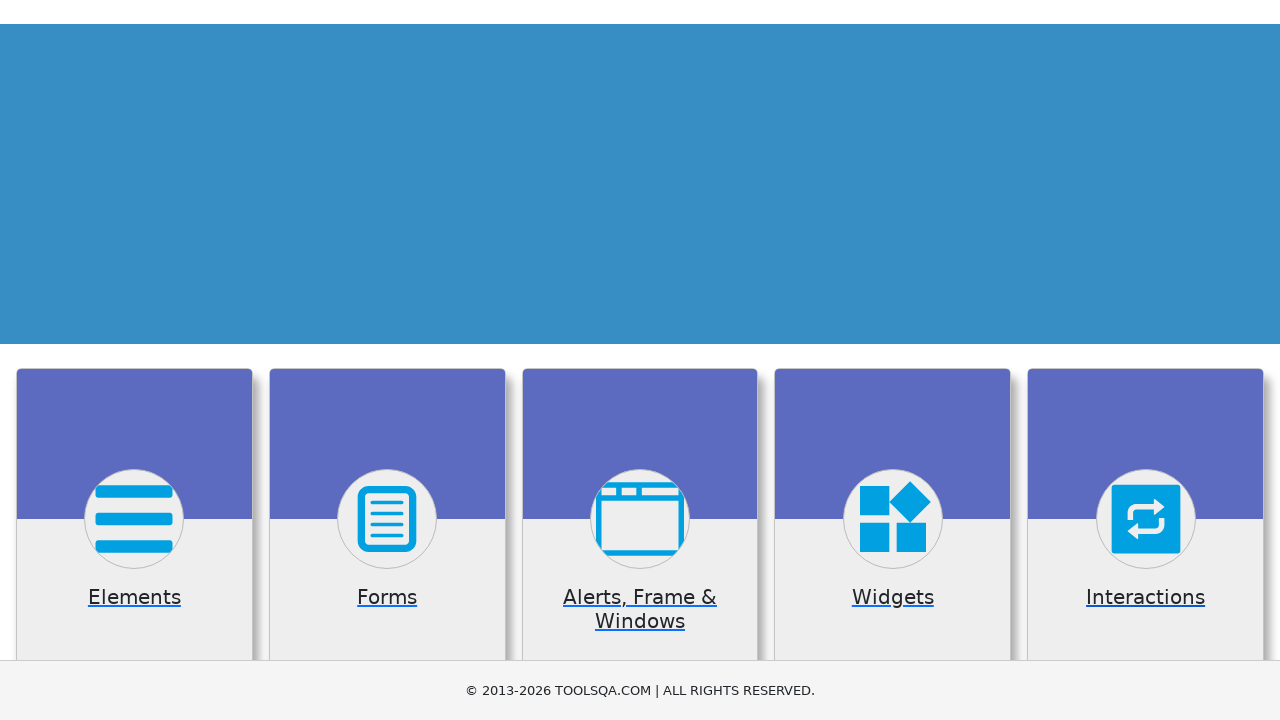

Clicked Book Store Application card at (134, 420) on div.card:has-text('Book Store')
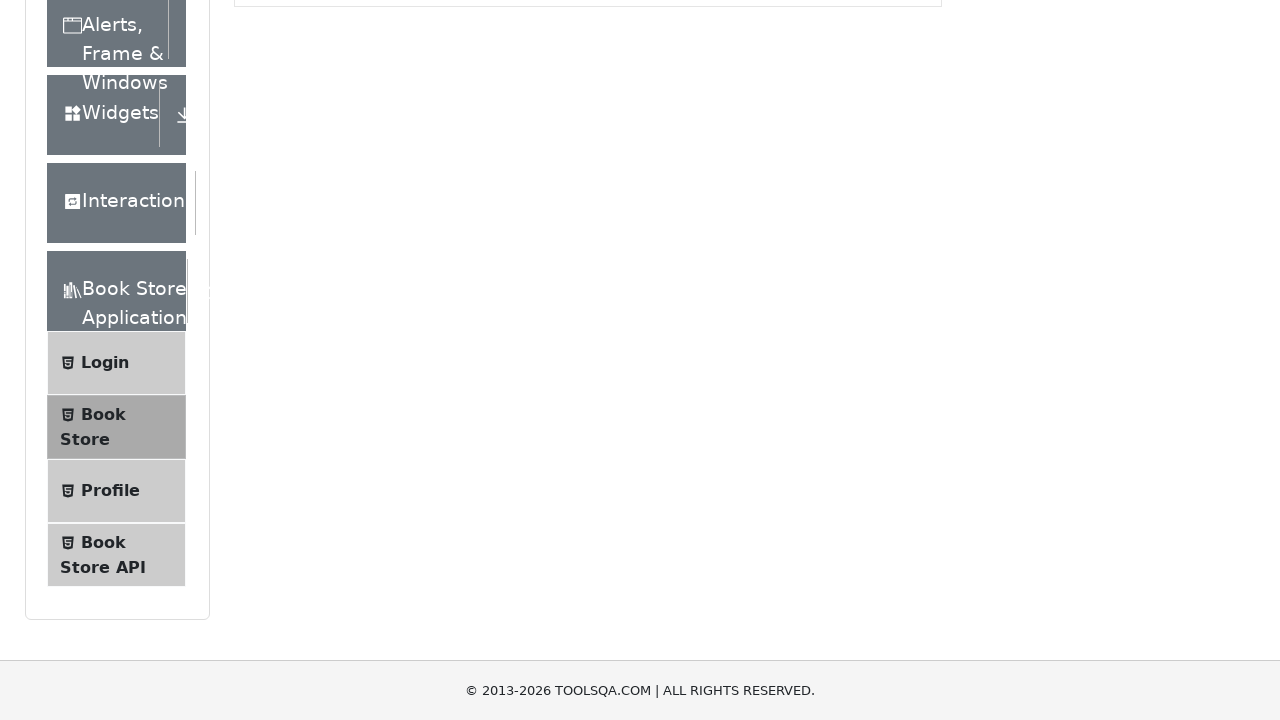

Verified navigation to Book Store page (URL changed to /books)
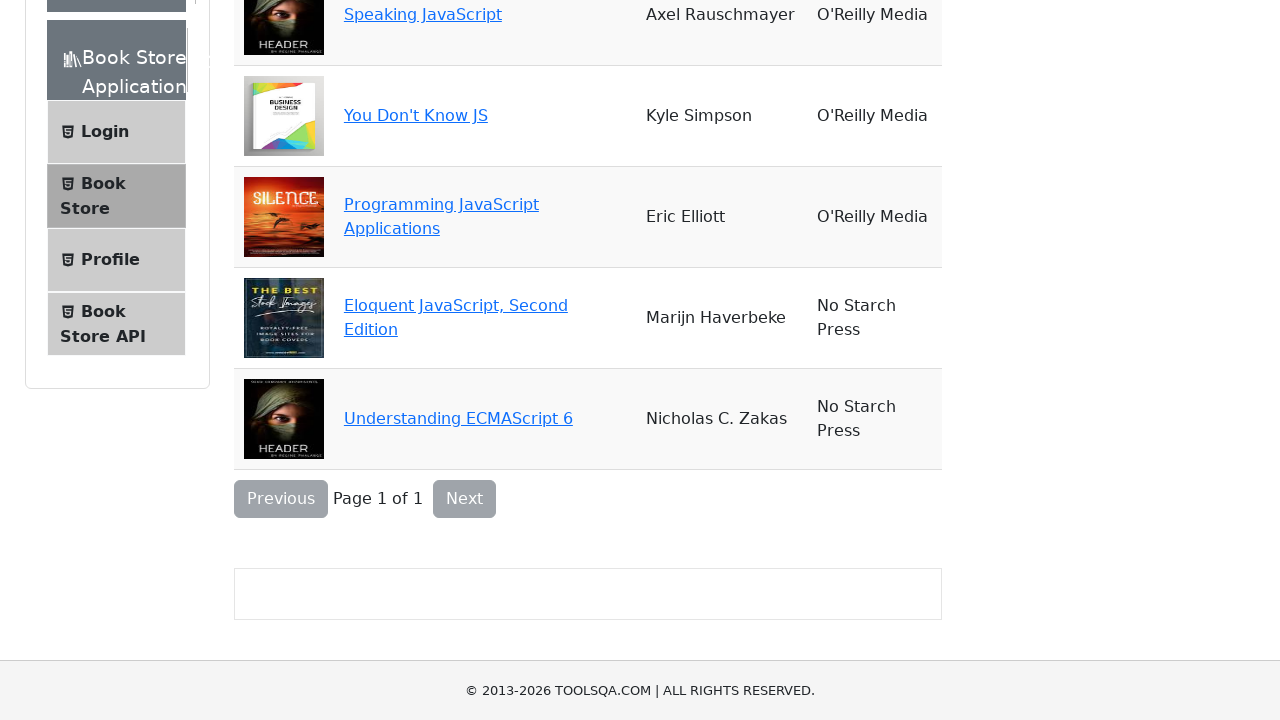

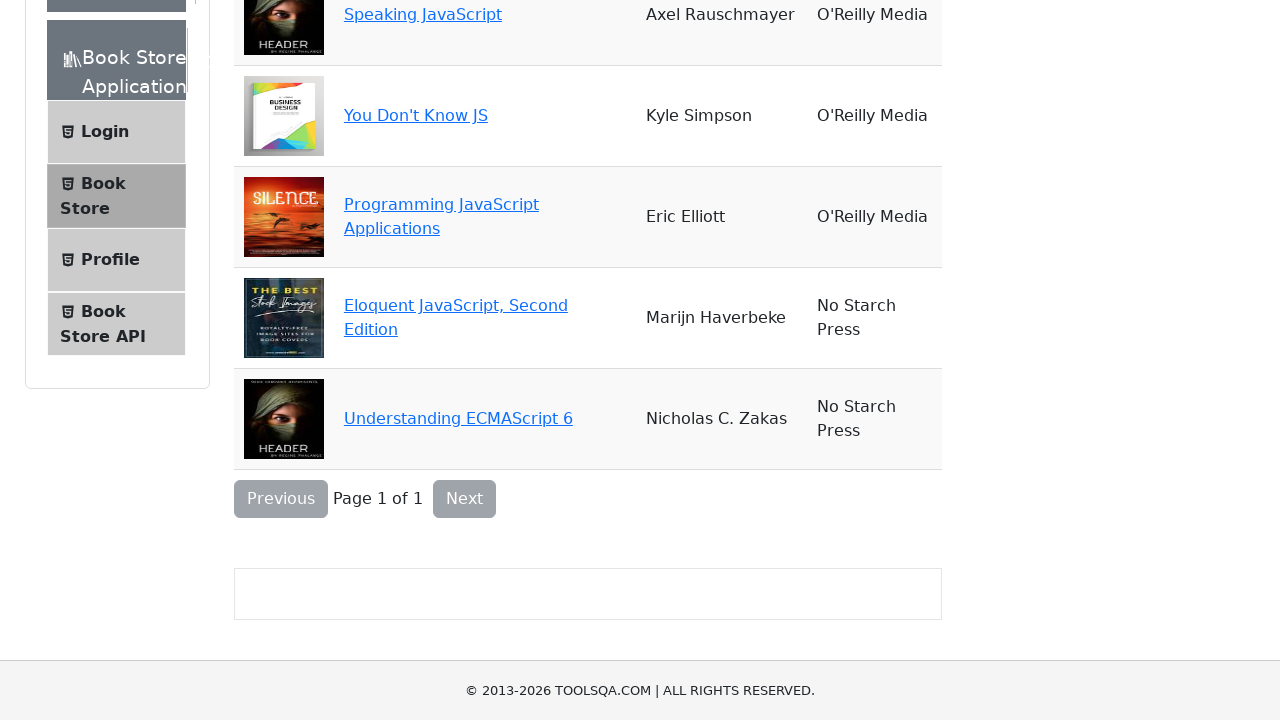